Opens the Hepsiburada homepage and verifies the page loads successfully

Starting URL: https://hepsiburada.com

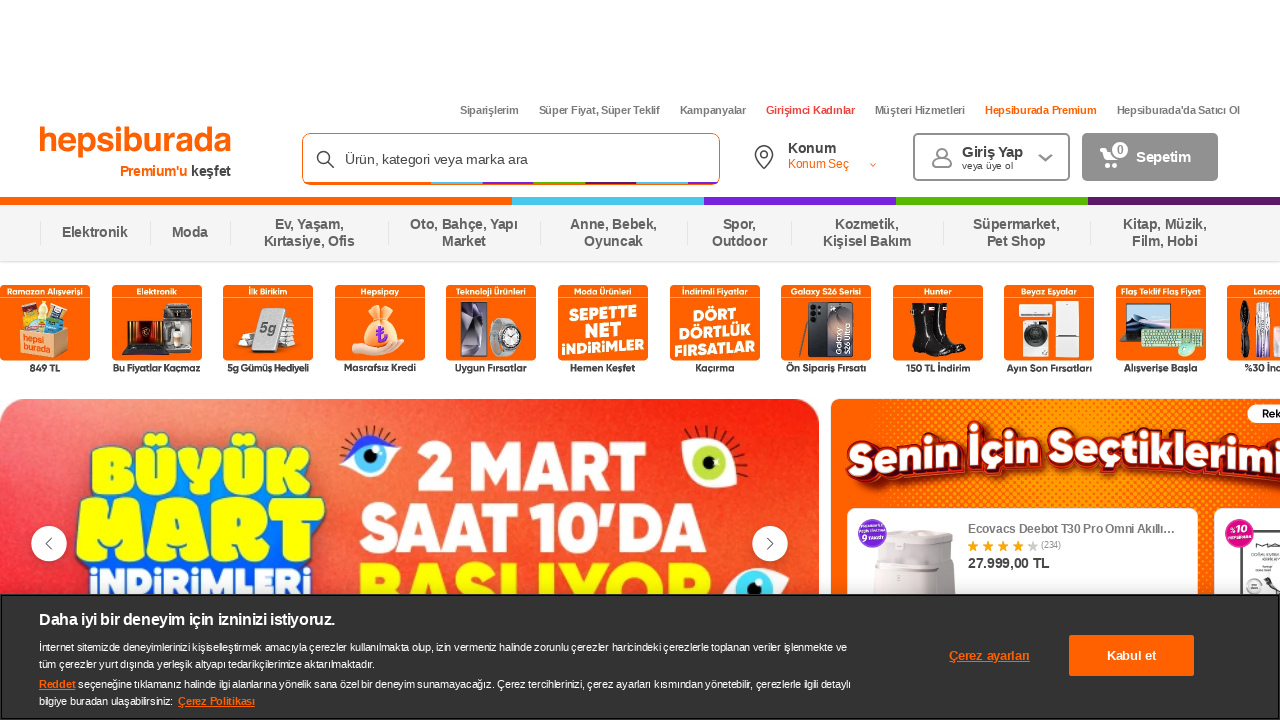

Waited for page DOM content to load
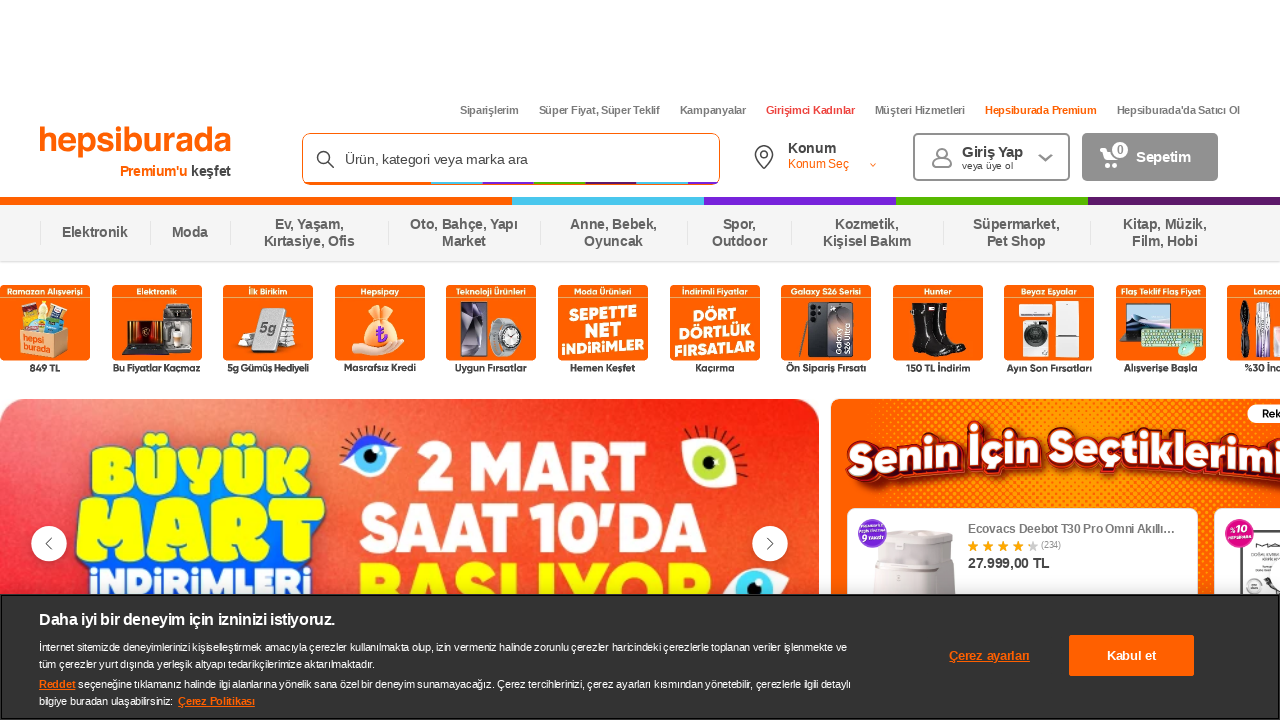

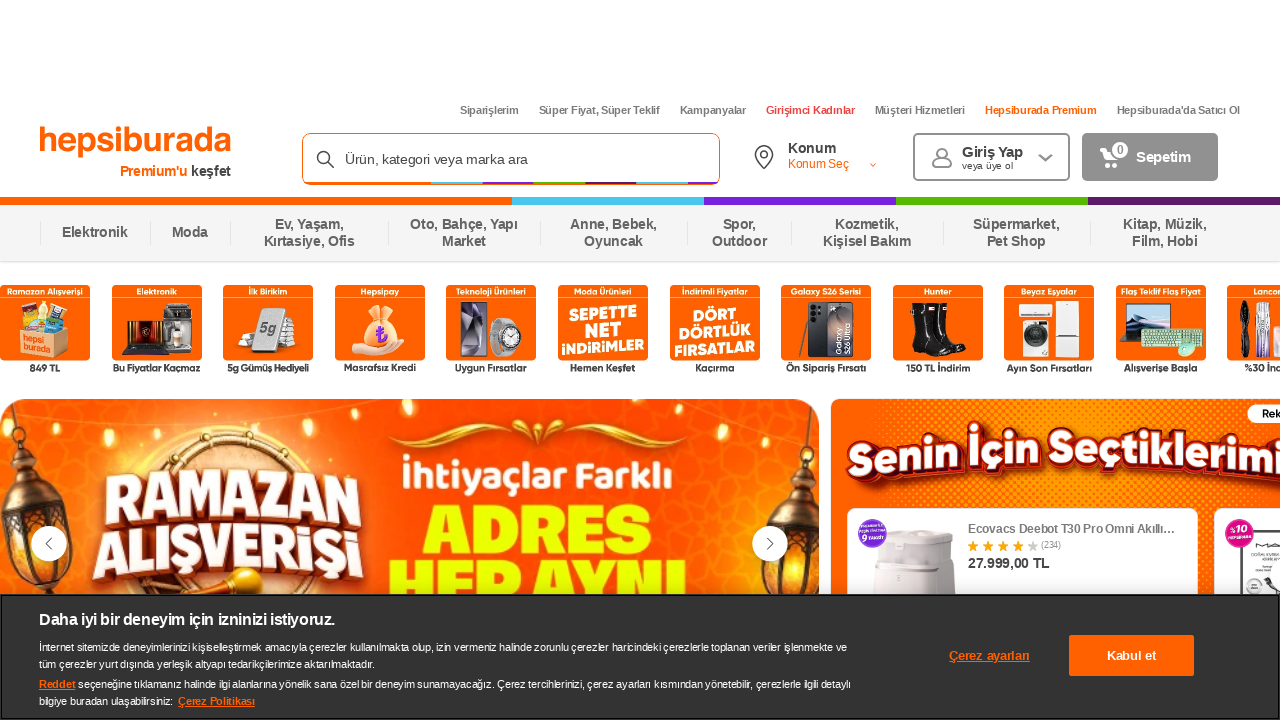